Tests checkbox functionality by finding all checkboxes with name "sports" on a tutorial page and clicking each one to select them

Starting URL: http://www.tizag.com/htmlT/htmlcheckboxes.php

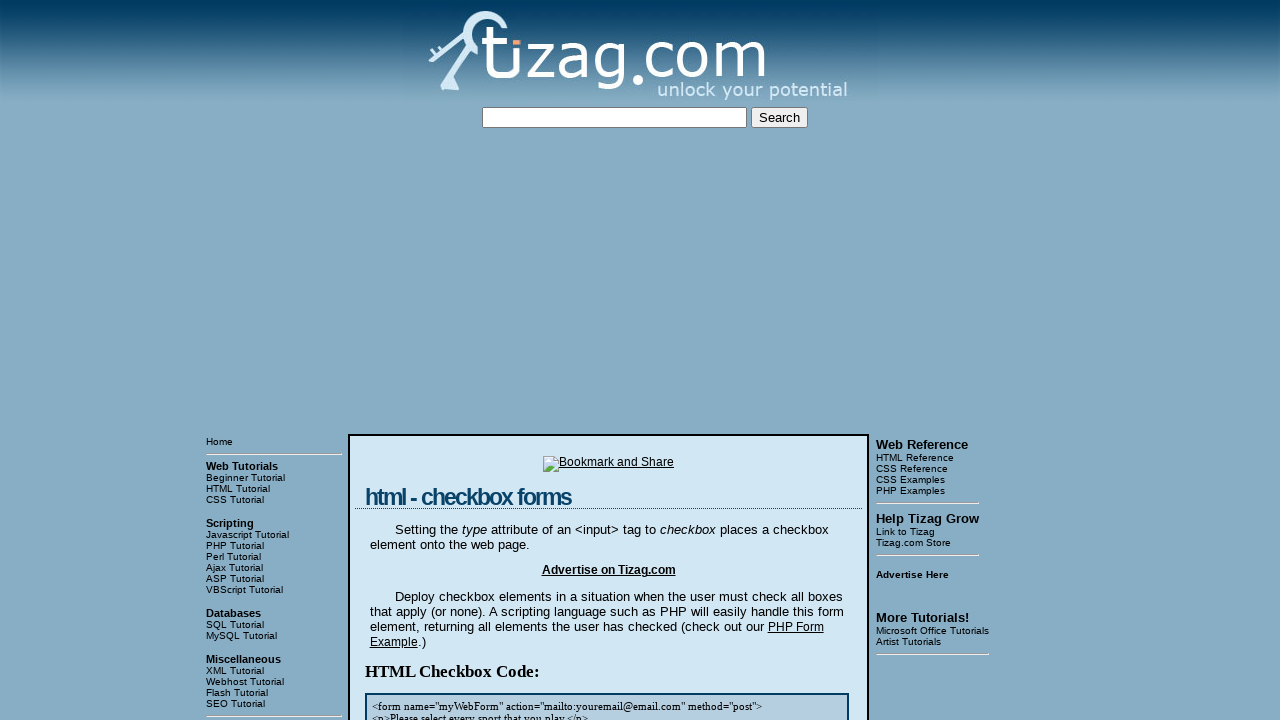

Waited for checkboxes with name 'sports' to load on the page
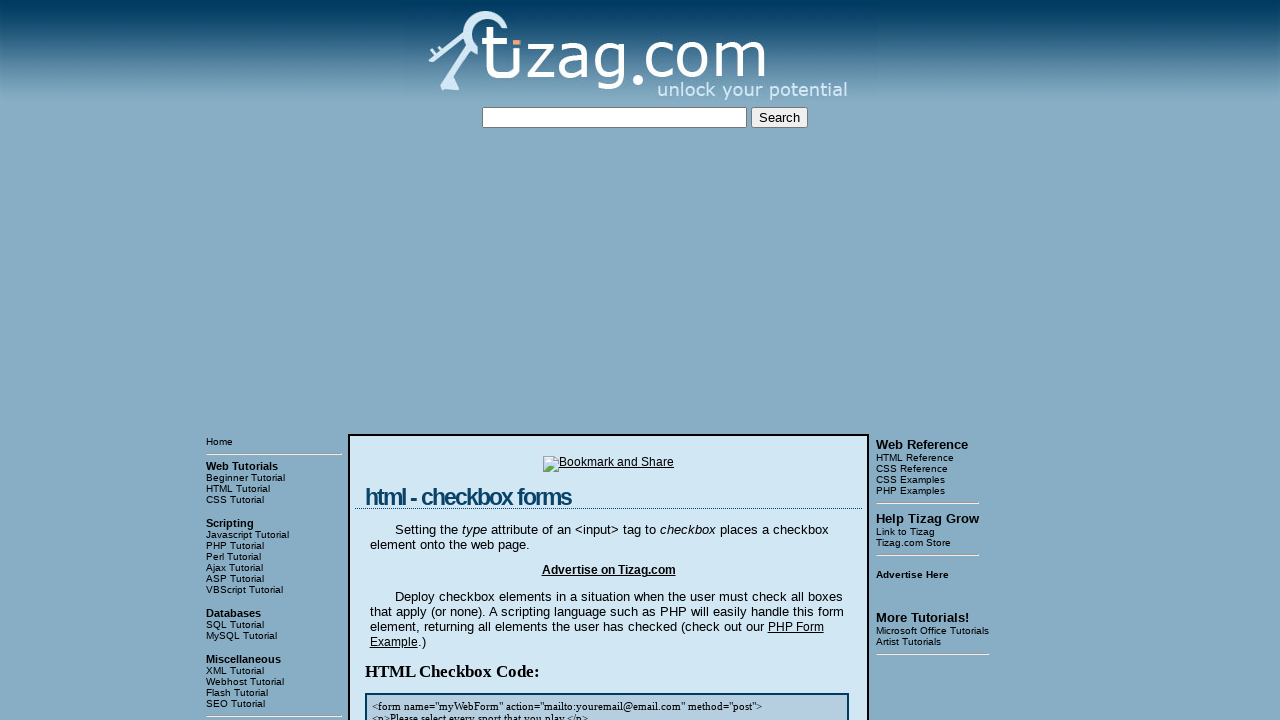

Found 8 checkboxes with name 'sports'
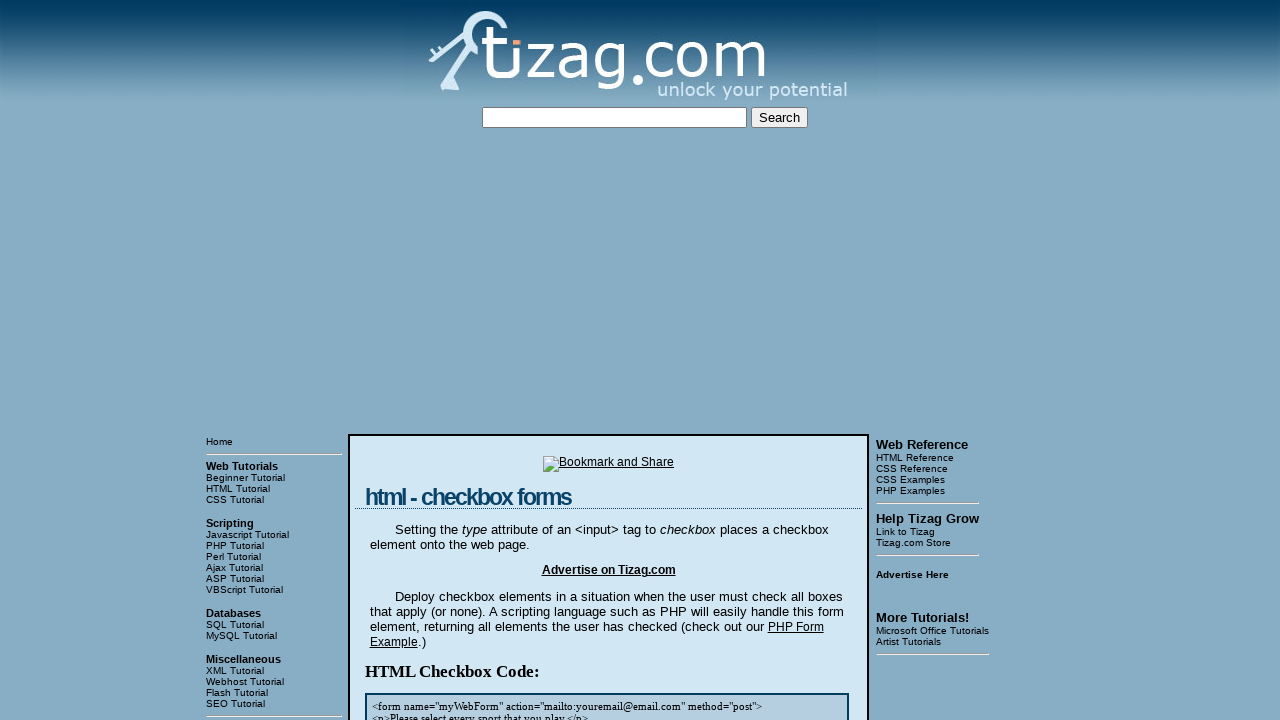

Clicked checkbox 1 of 8 to select it at (422, 360) on input[name='sports'] >> nth=0
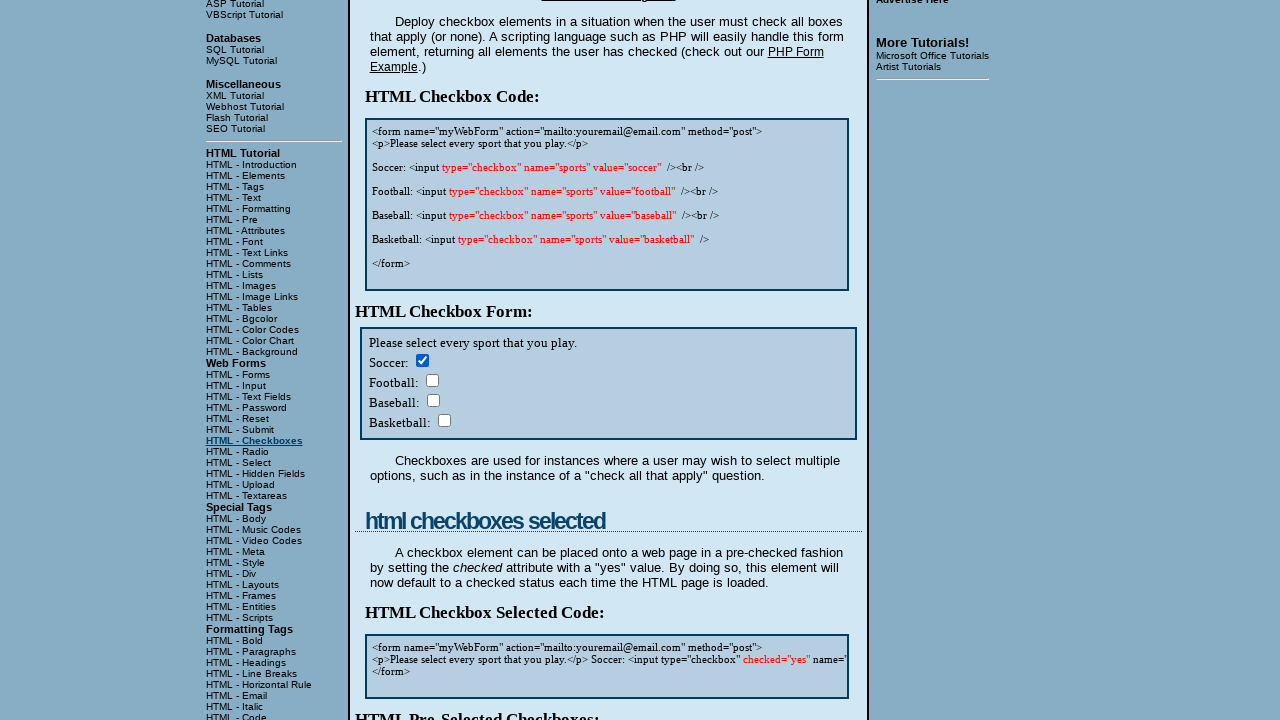

Clicked checkbox 2 of 8 to select it at (432, 380) on input[name='sports'] >> nth=1
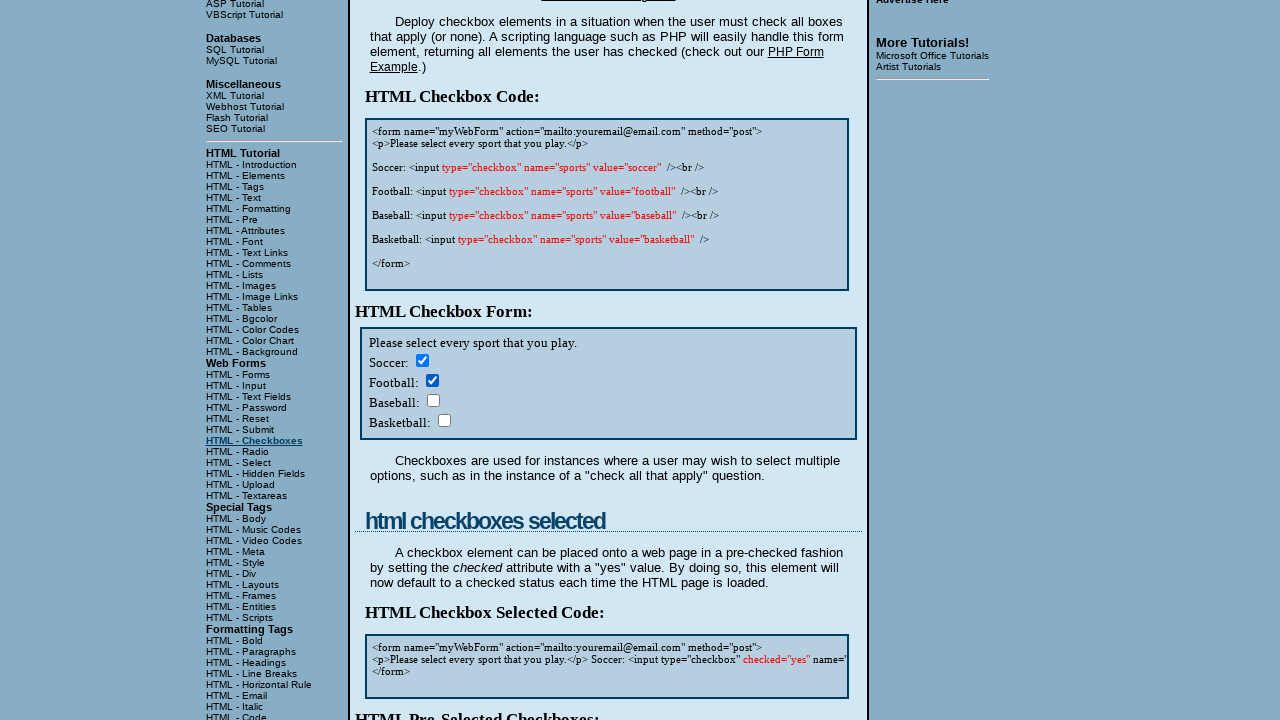

Clicked checkbox 3 of 8 to select it at (433, 400) on input[name='sports'] >> nth=2
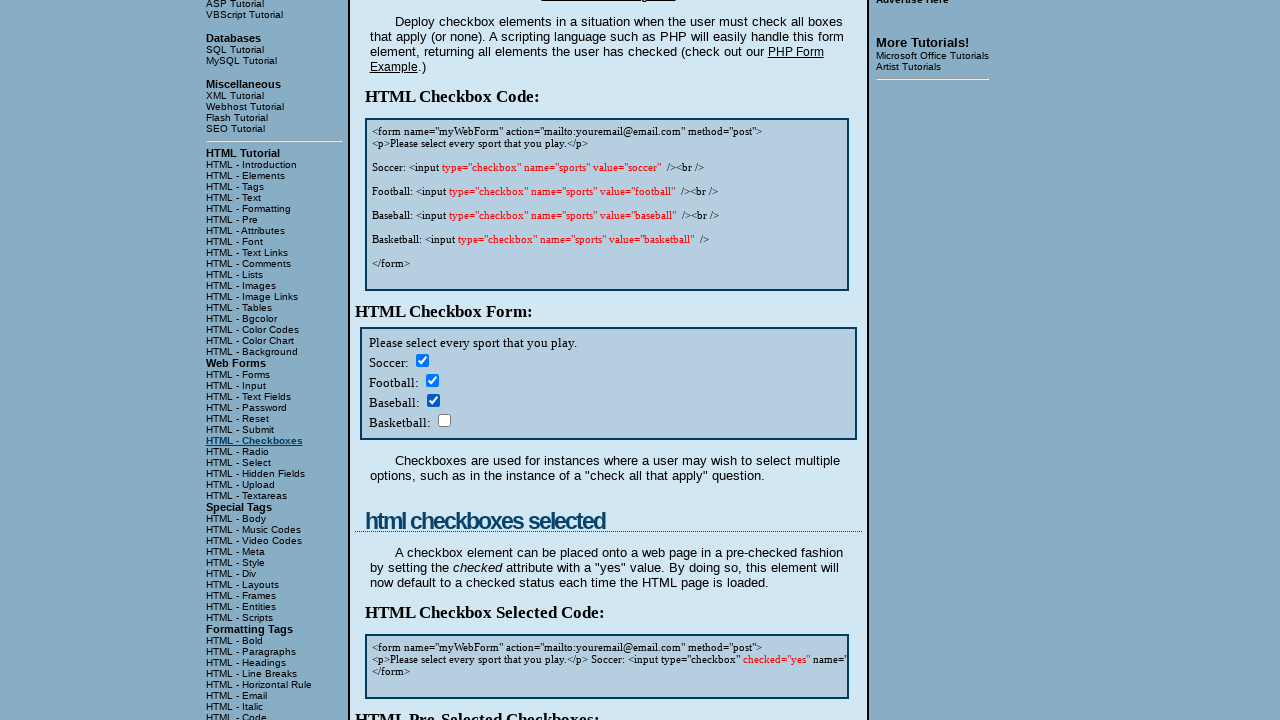

Clicked checkbox 4 of 8 to select it at (444, 420) on input[name='sports'] >> nth=3
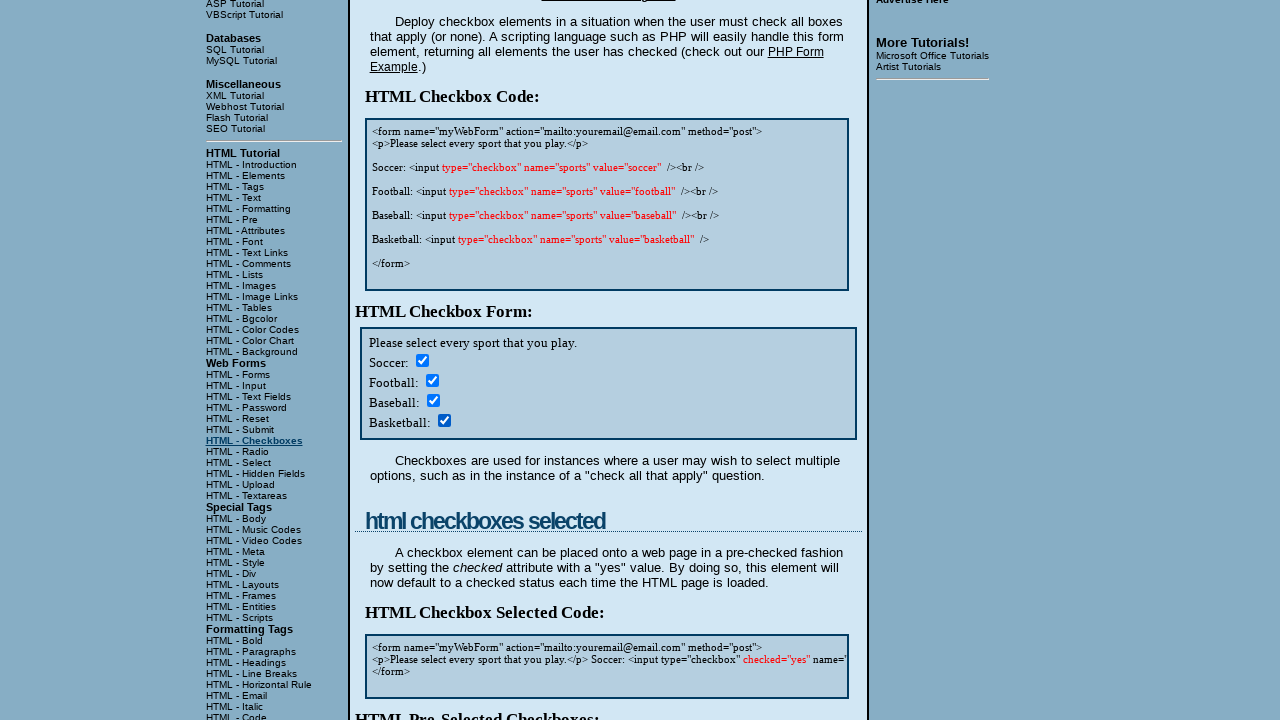

Clicked checkbox 5 of 8 to select it at (422, 360) on input[name='sports'] >> nth=4
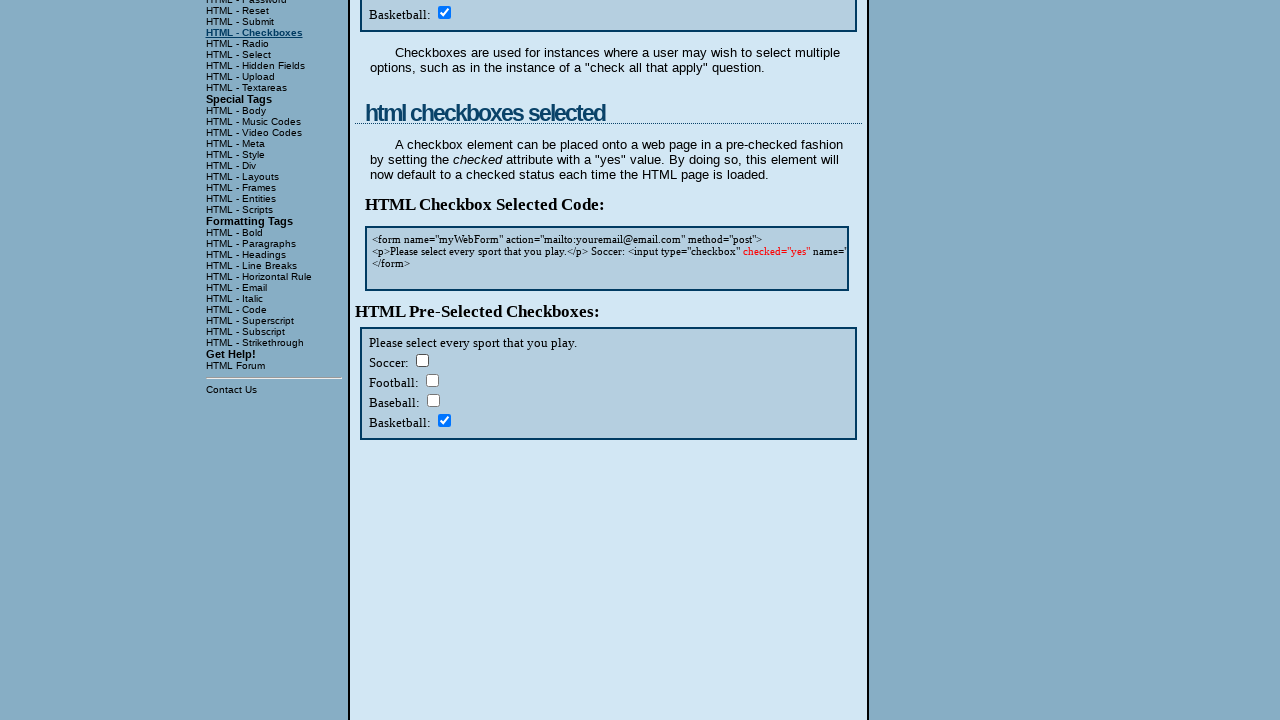

Clicked checkbox 6 of 8 to select it at (432, 380) on input[name='sports'] >> nth=5
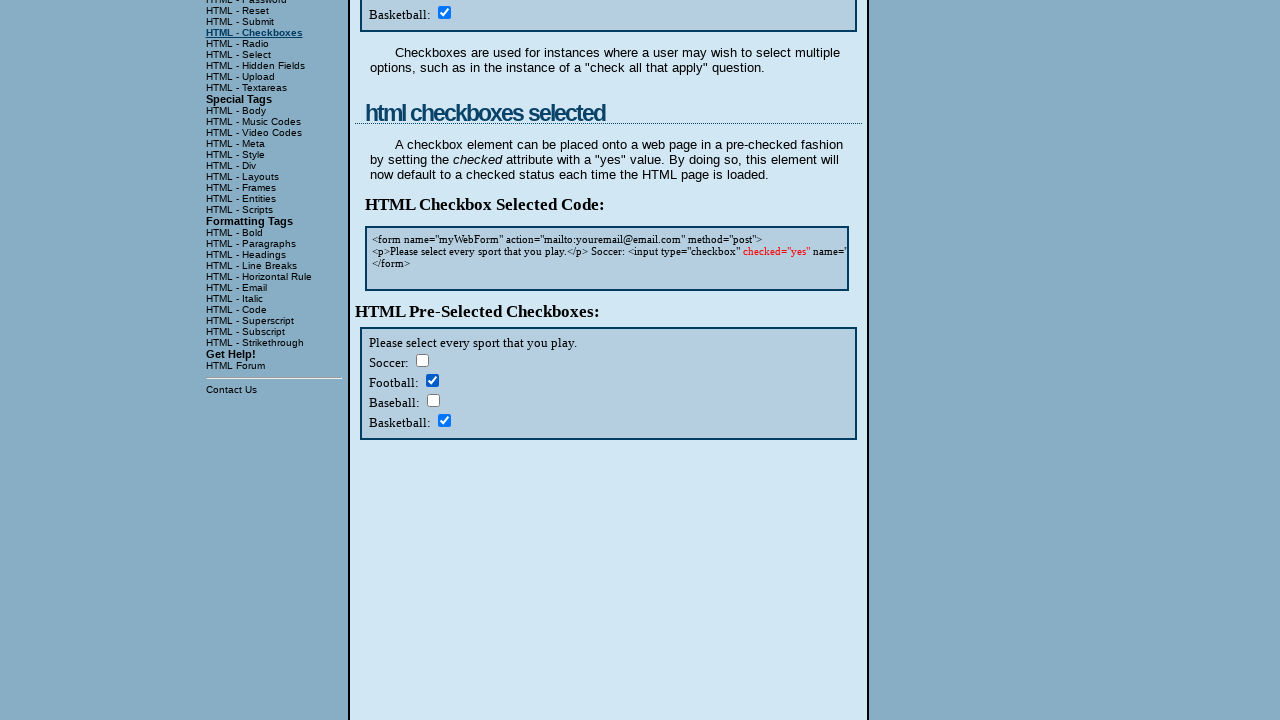

Clicked checkbox 7 of 8 to select it at (433, 400) on input[name='sports'] >> nth=6
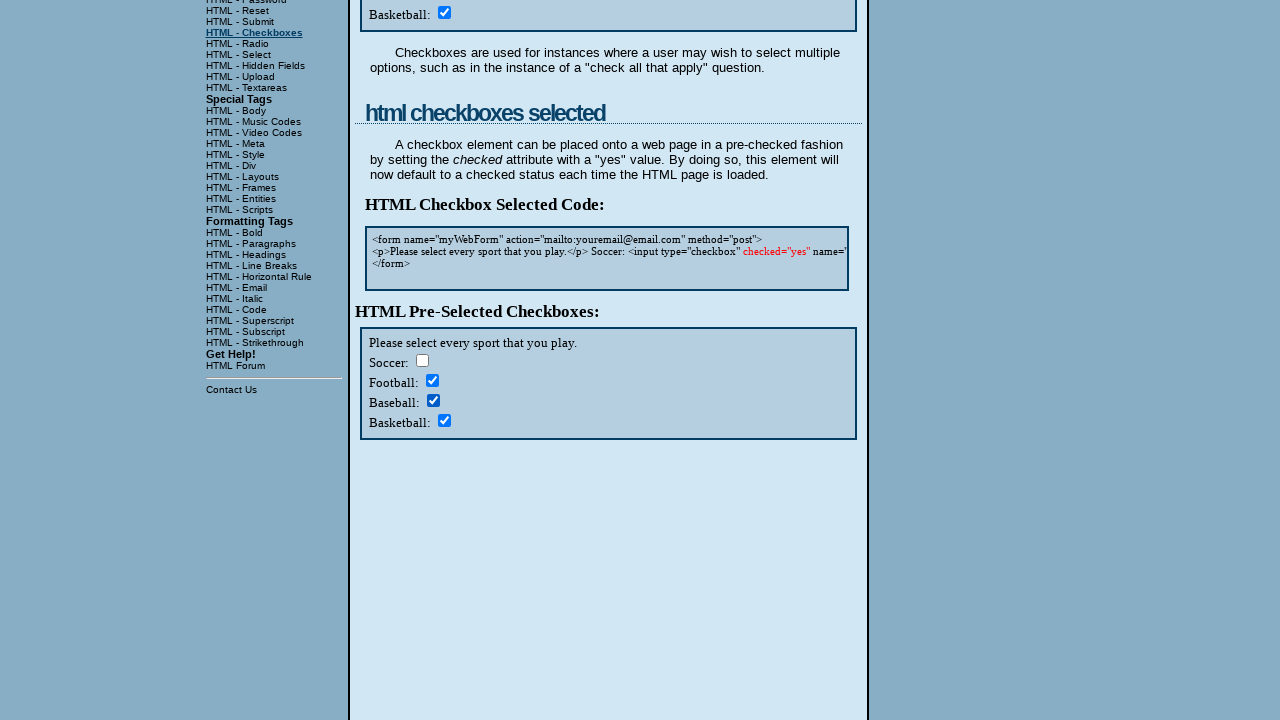

Clicked checkbox 8 of 8 to select it at (444, 420) on input[name='sports'] >> nth=7
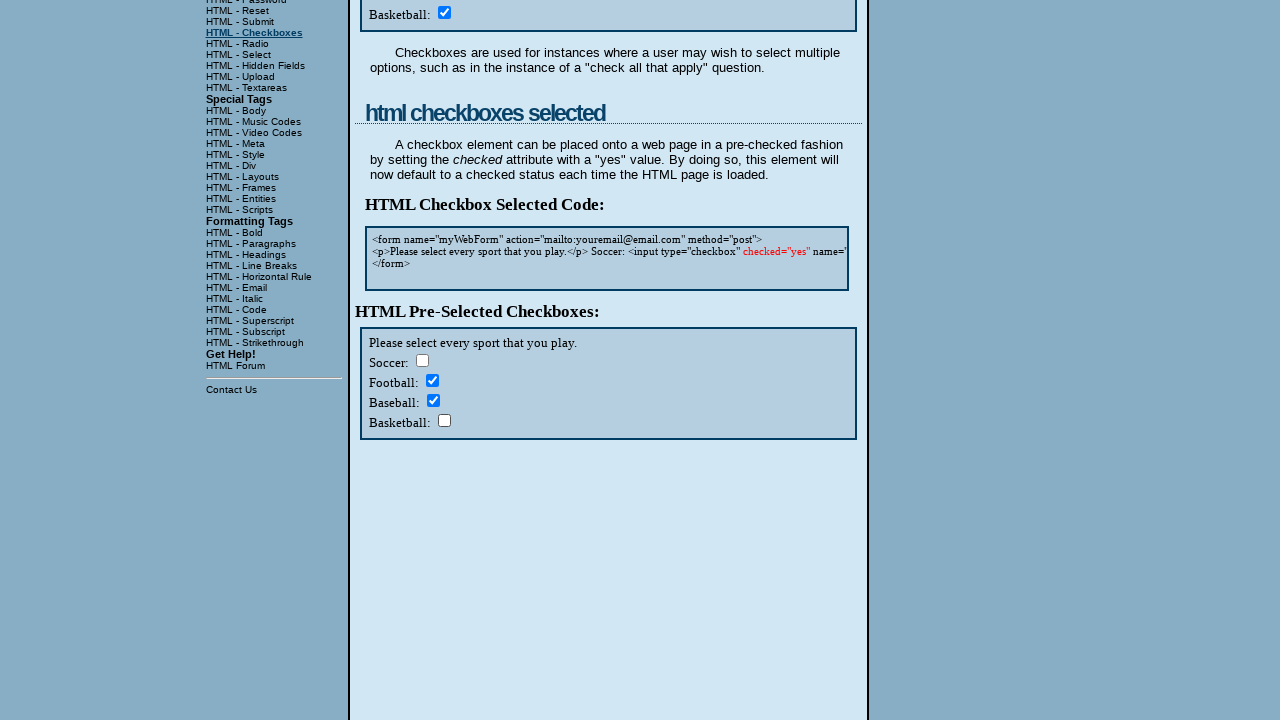

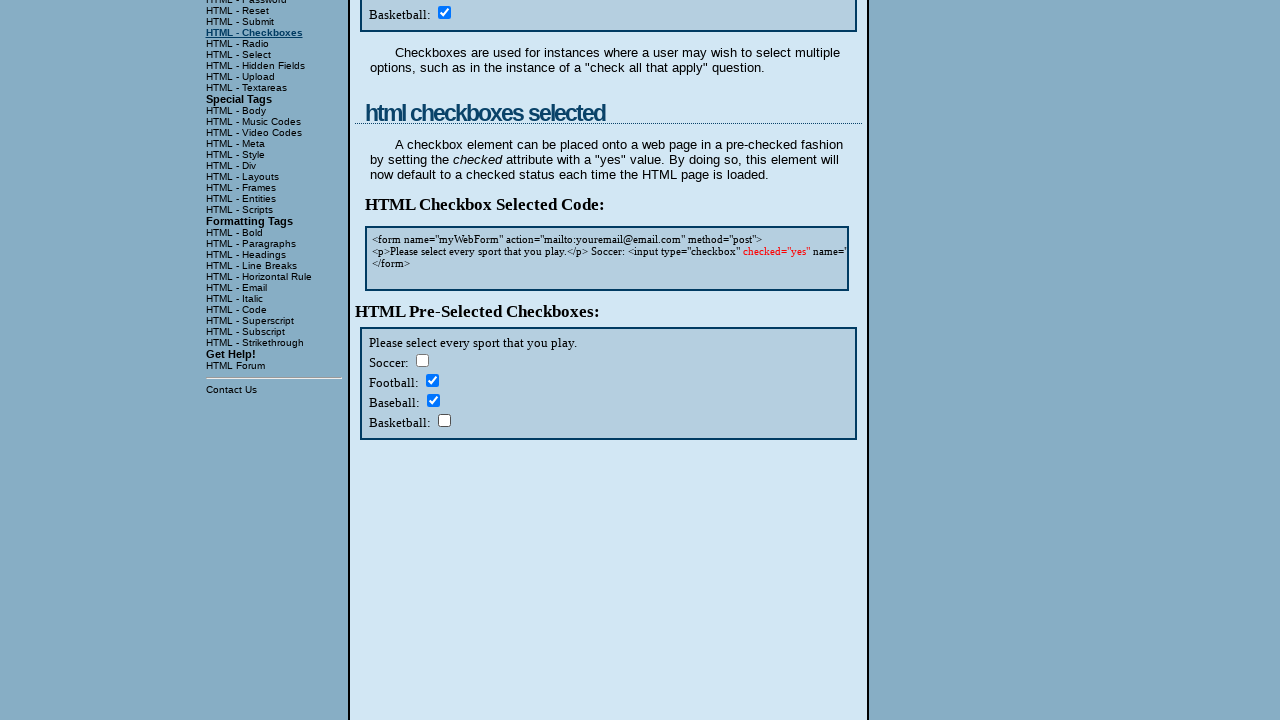